Tests iframe handling and drag-and-drop functionality on the jQuery UI droppable demo page by switching to an iframe and dragging an element to a drop target.

Starting URL: https://jqueryui.com/droppable/

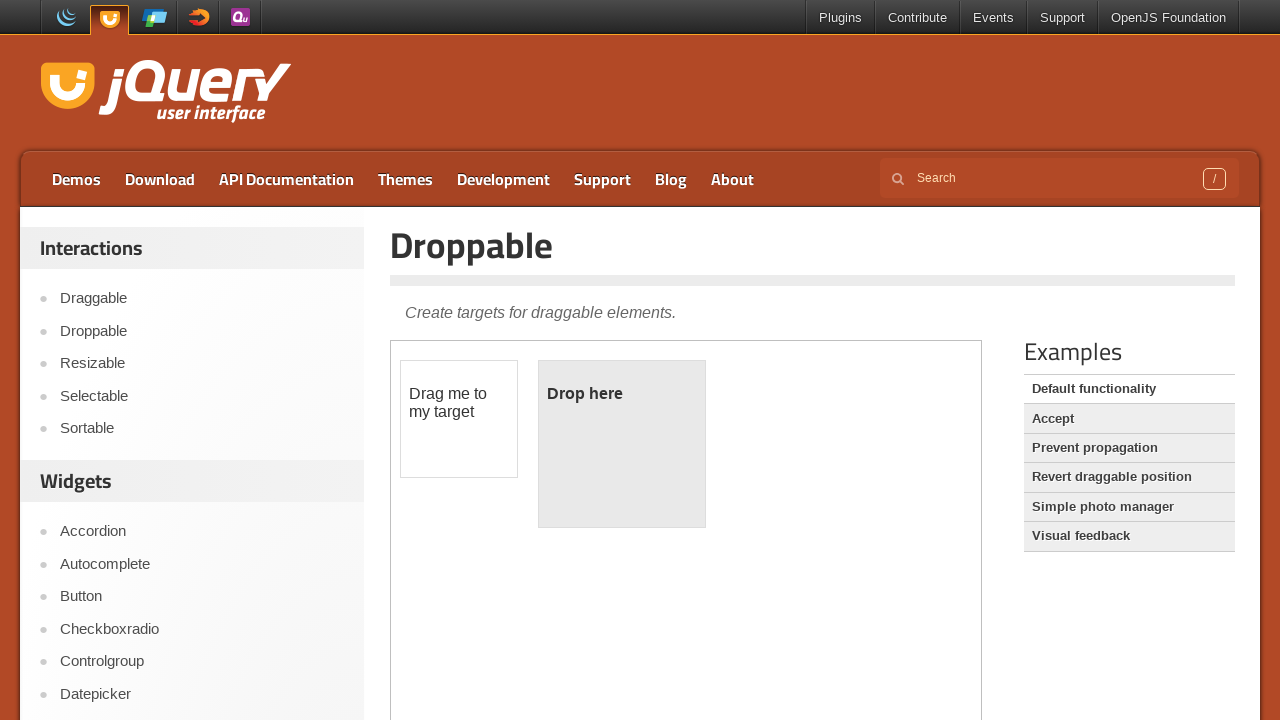

Located the demo iframe containing draggable elements
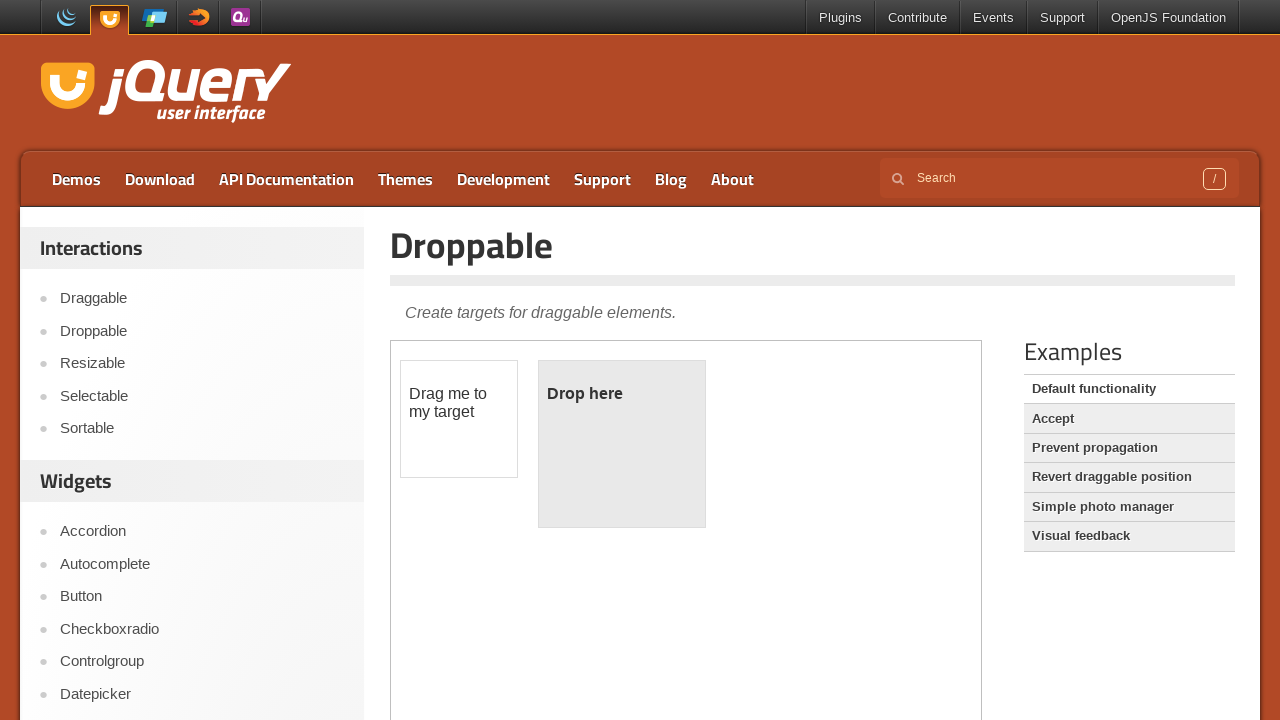

Clicked on the draggable element at (459, 419) on .demo-frame >> internal:control=enter-frame >> #draggable
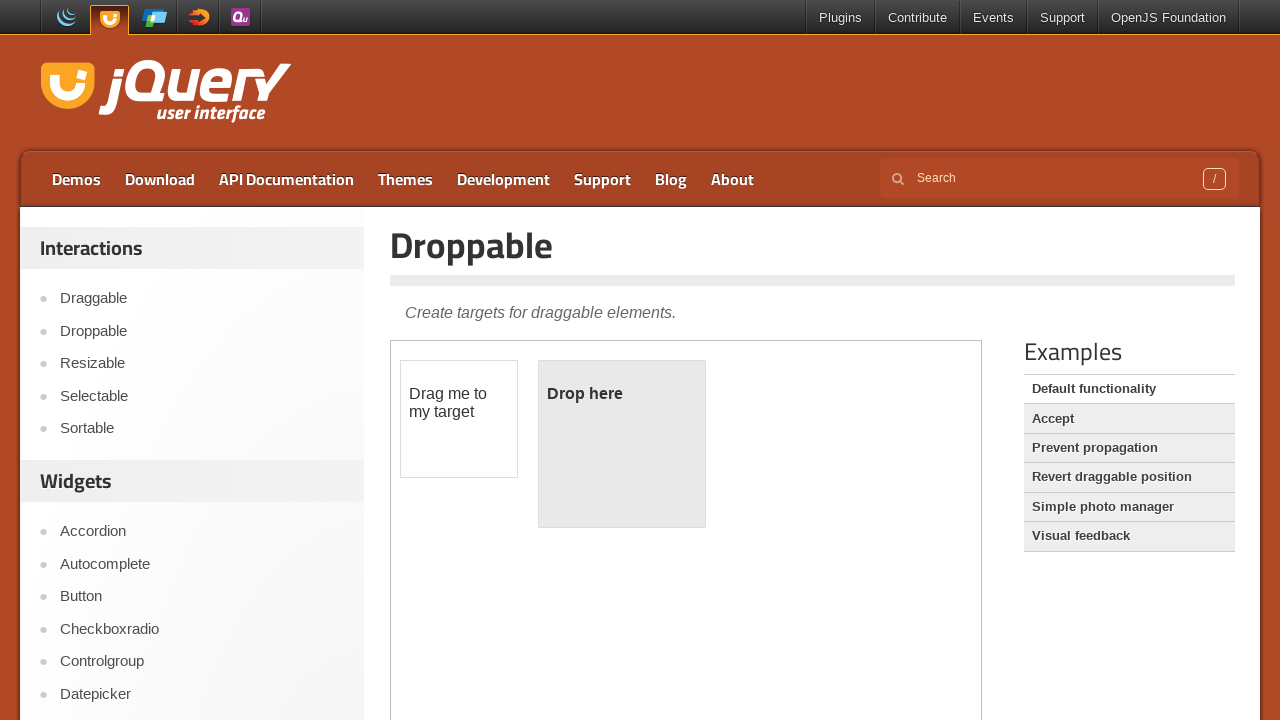

Dragged the draggable element to the droppable target at (622, 444)
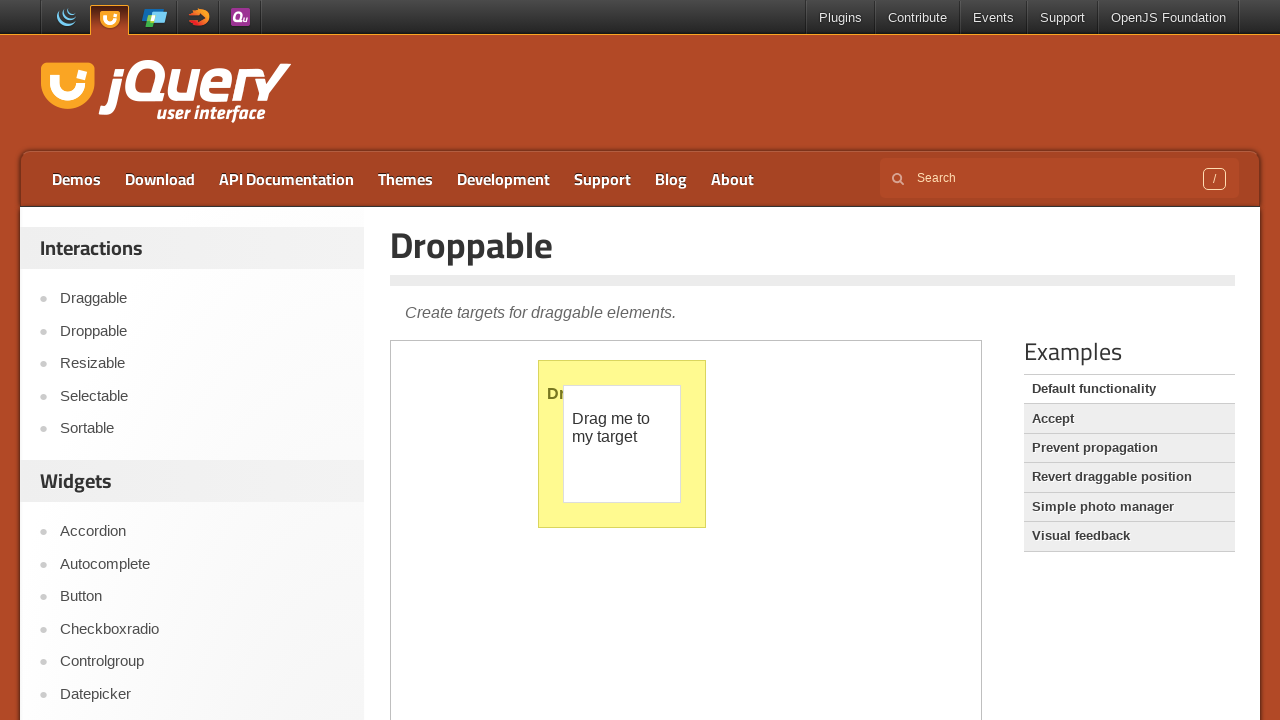

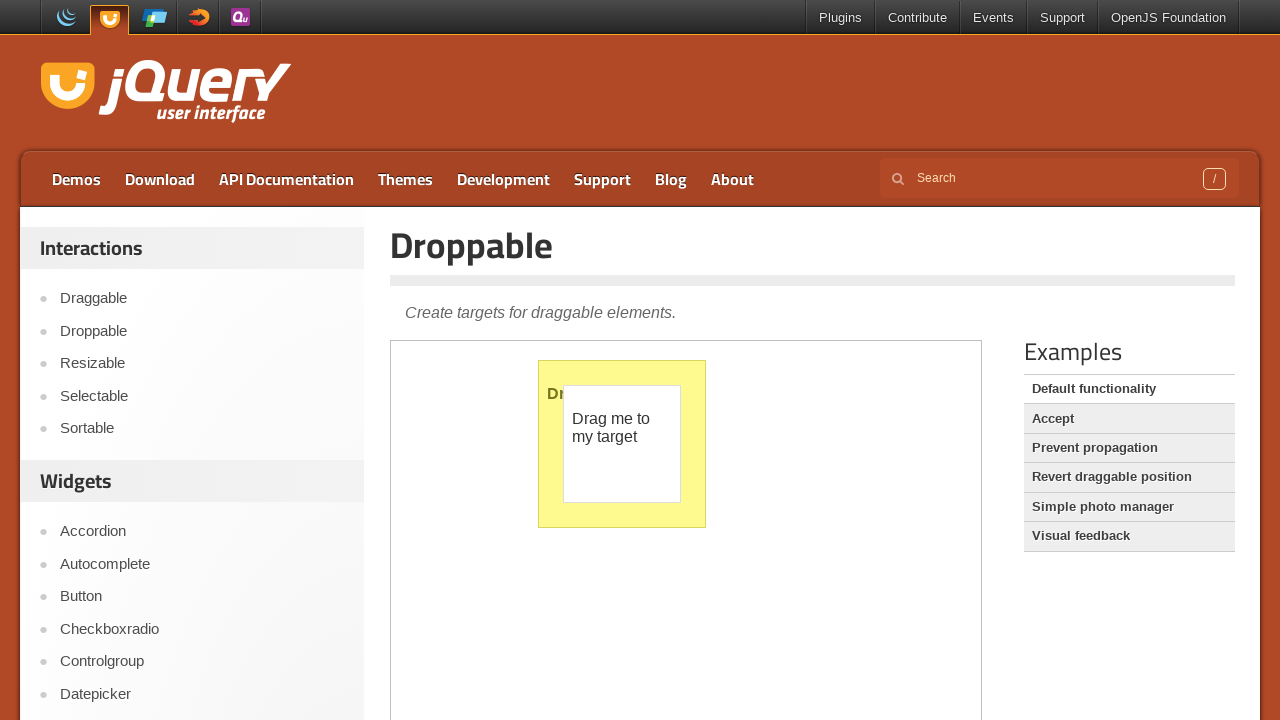